Tests click-and-drag selection by clicking and holding on the first element, dragging to the fourth element to select multiple items

Starting URL: https://automationfc.github.io/jquery-selectable/

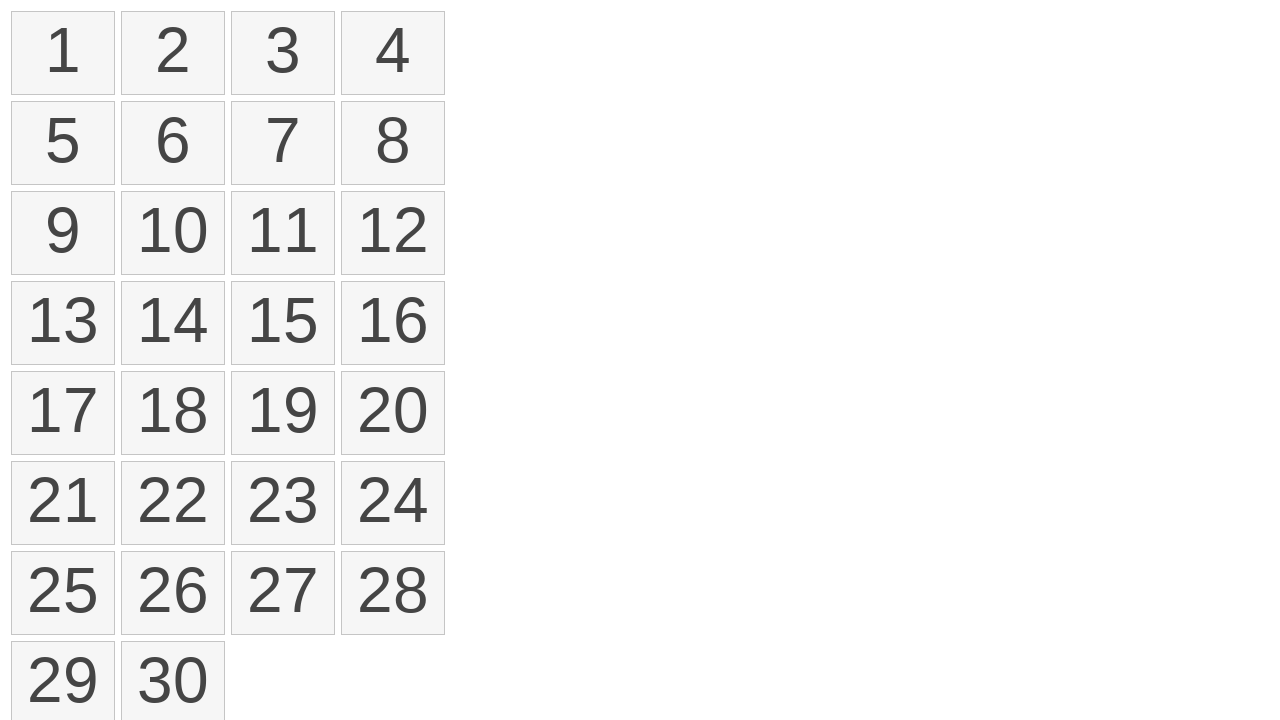

Located the first selectable item
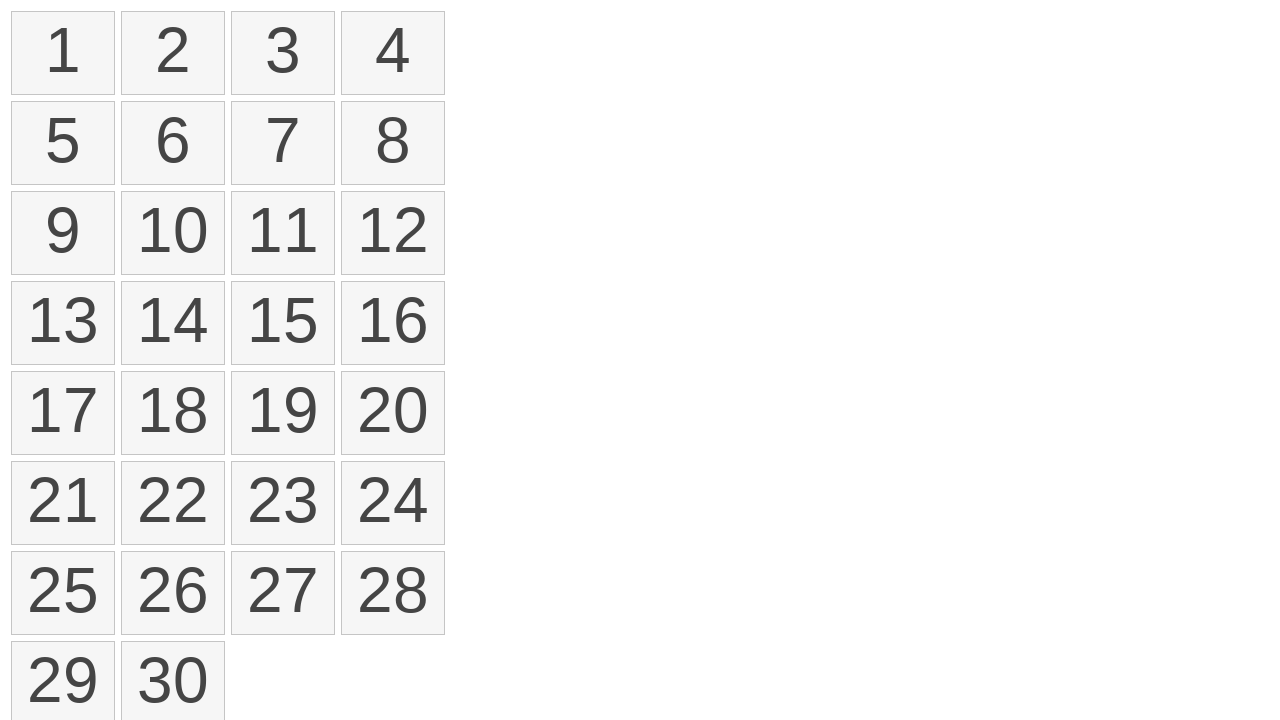

Located the fourth selectable item
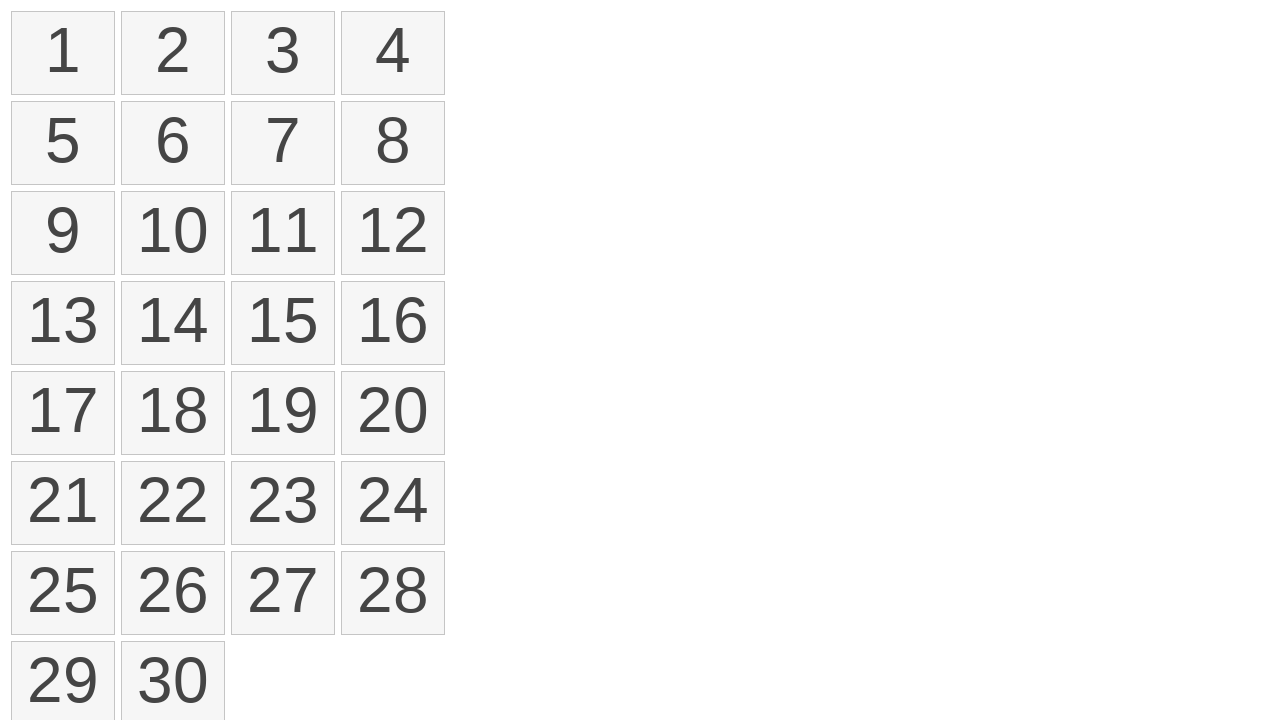

Performed click-and-drag selection from first to fourth item at (393, 53)
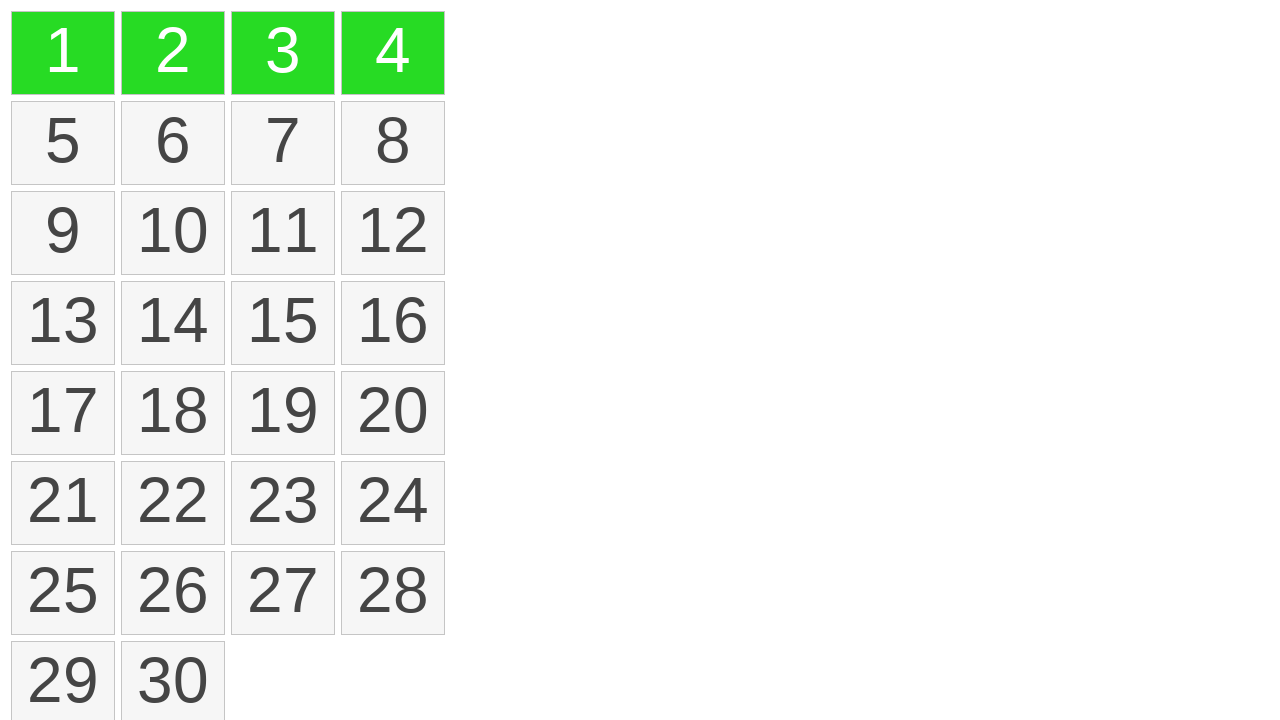

Verified that multiple items are selected with ui-selected class
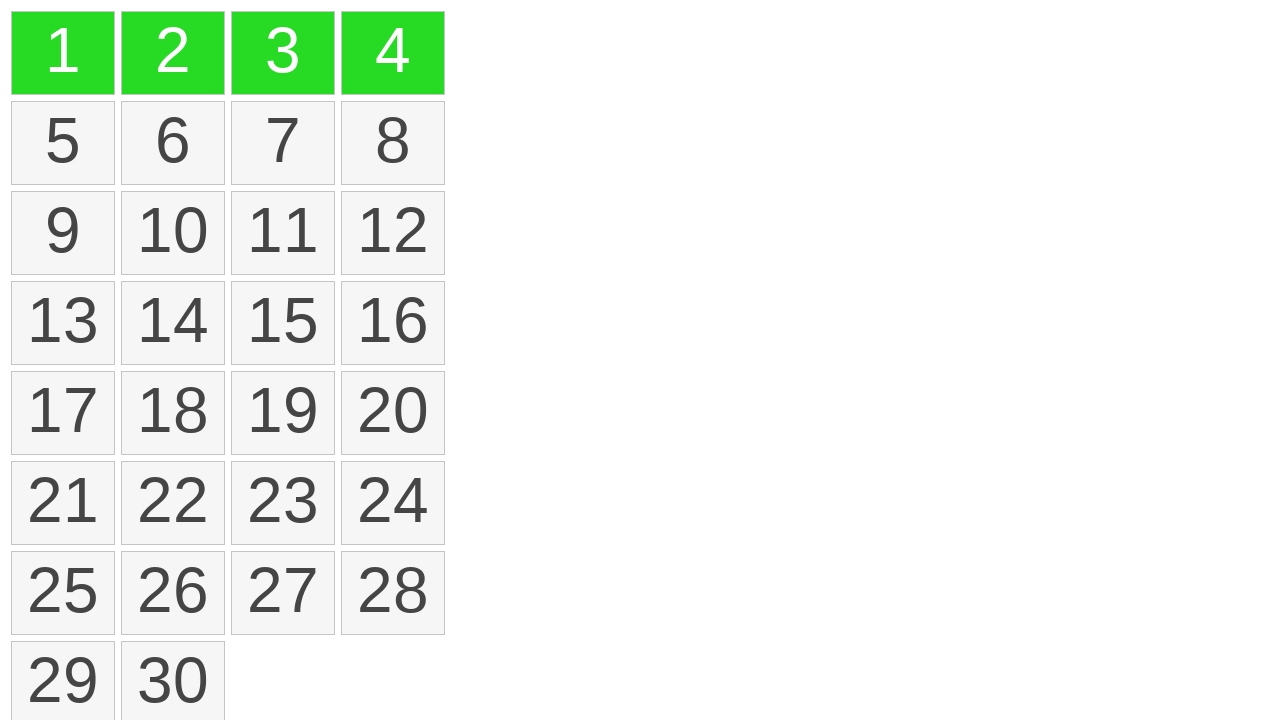

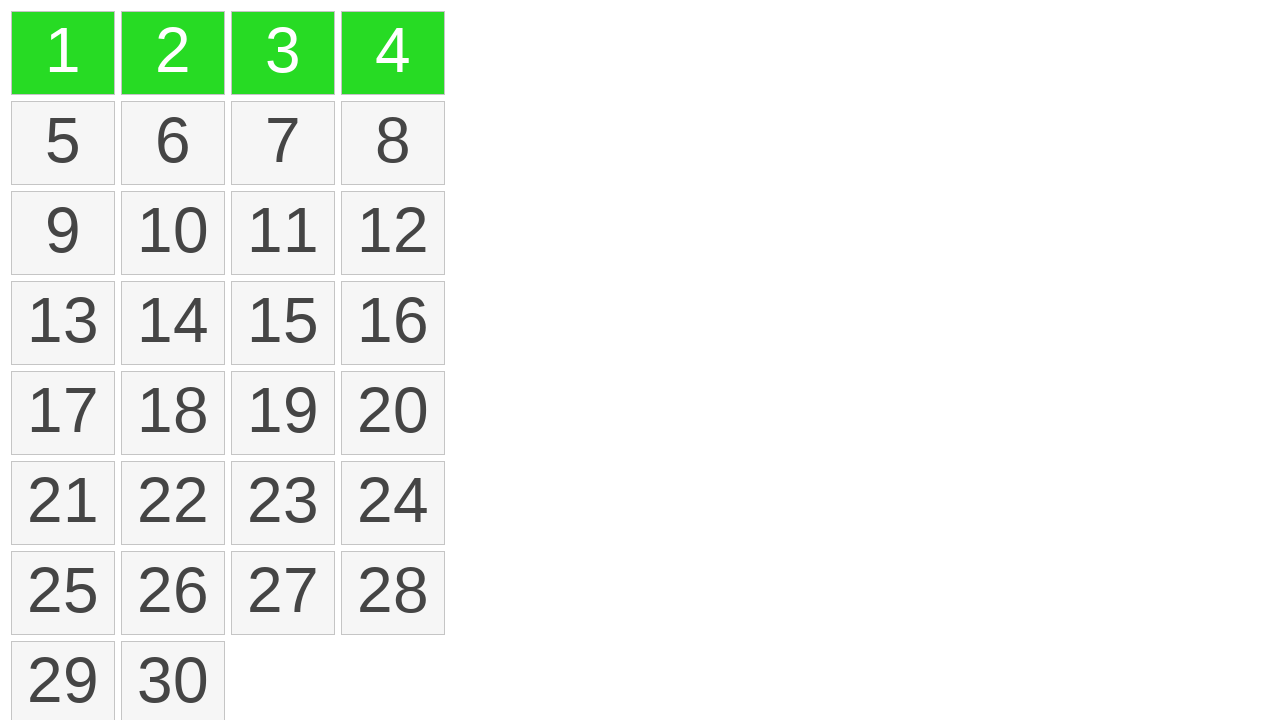